Tests the Automation Exercise website by verifying the number of links on the homepage, clicking the Products link, and checking if the special offer element is displayed

Starting URL: https://www.automationexercise.com/

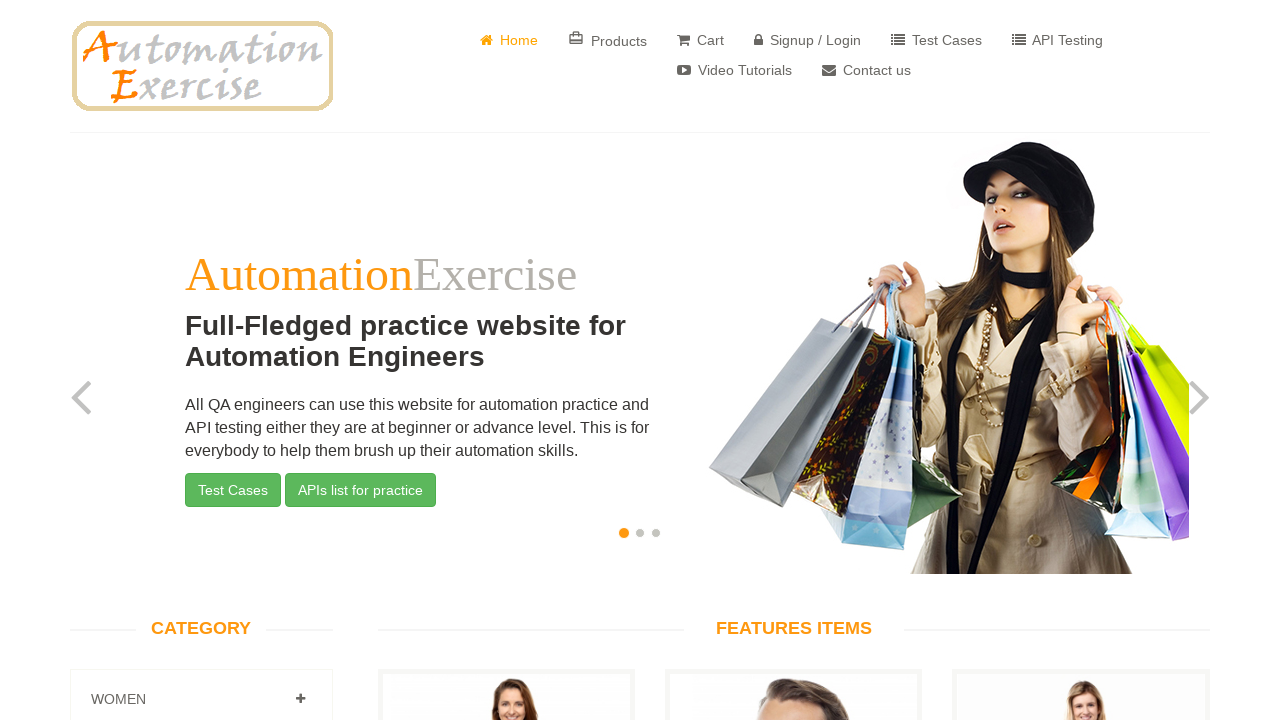

Retrieved all link elements from the homepage
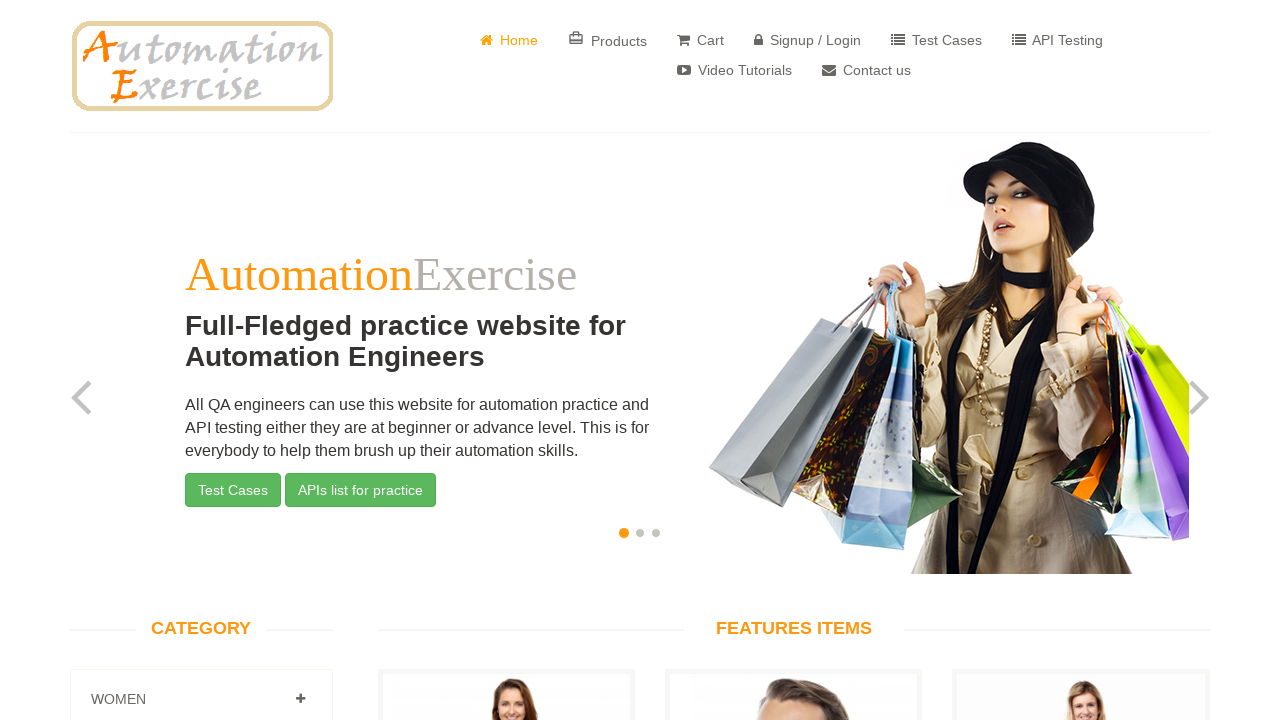

Verified that the homepage contains exactly 147 links
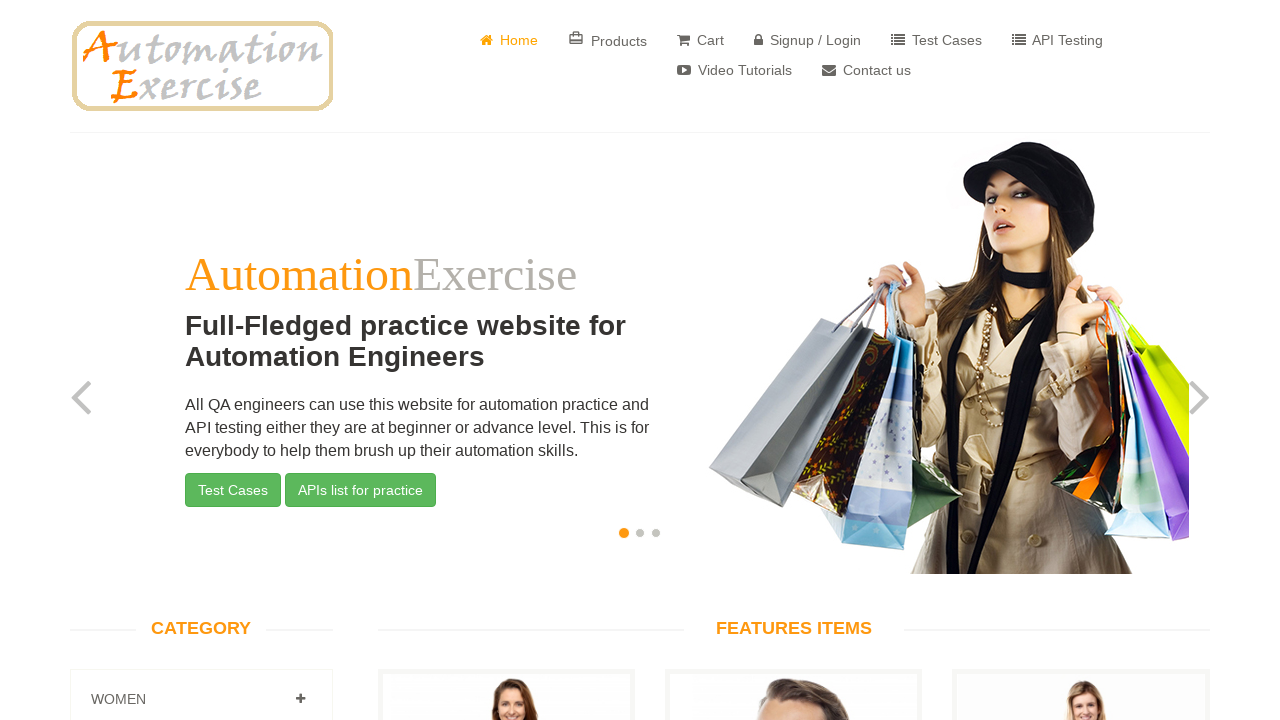

Clicked on the Products link using the card_travel icon at (576, 38) on .material-icons.card_travel
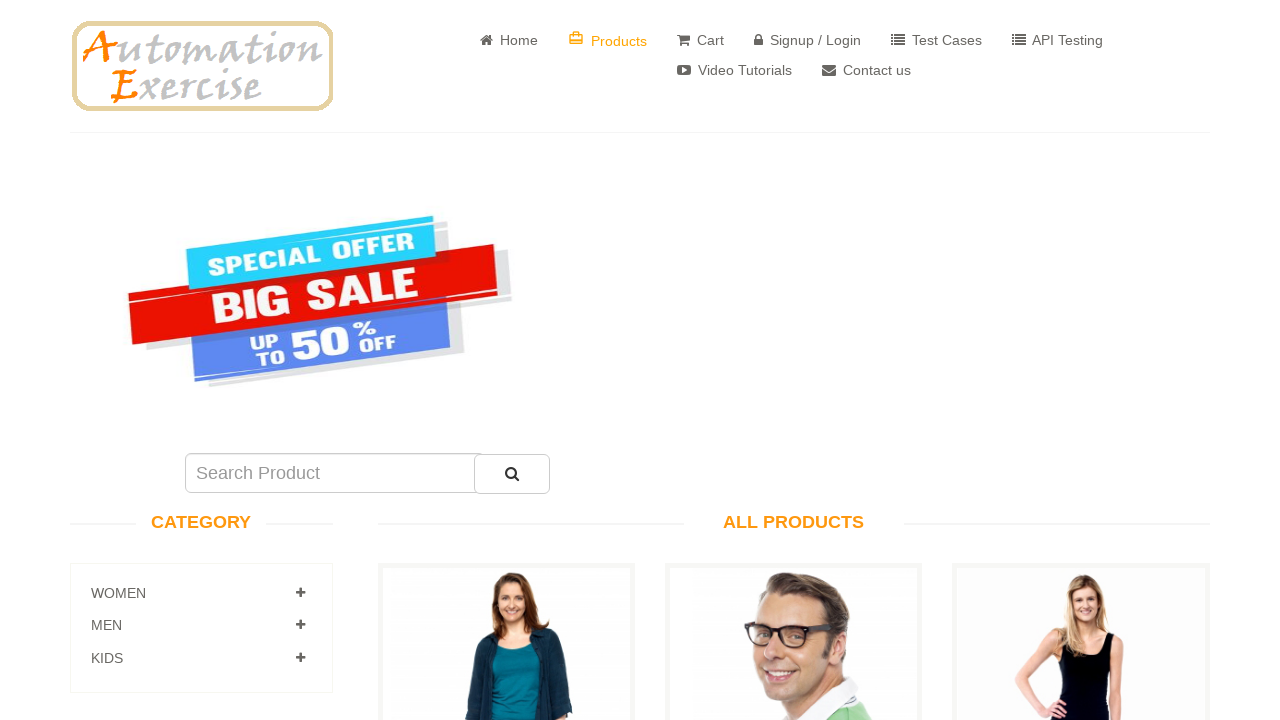

Located the special offer element with ID 'sale_image'
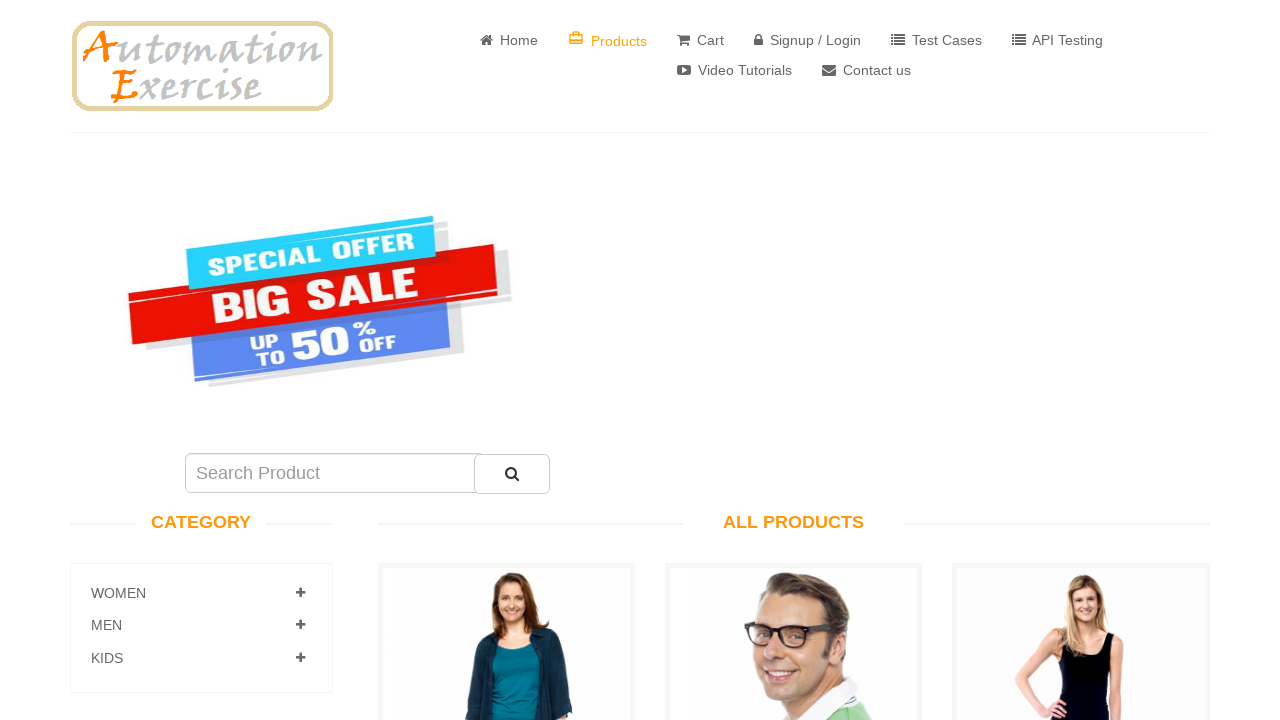

Verified that the special offer element is displayed on the Products page
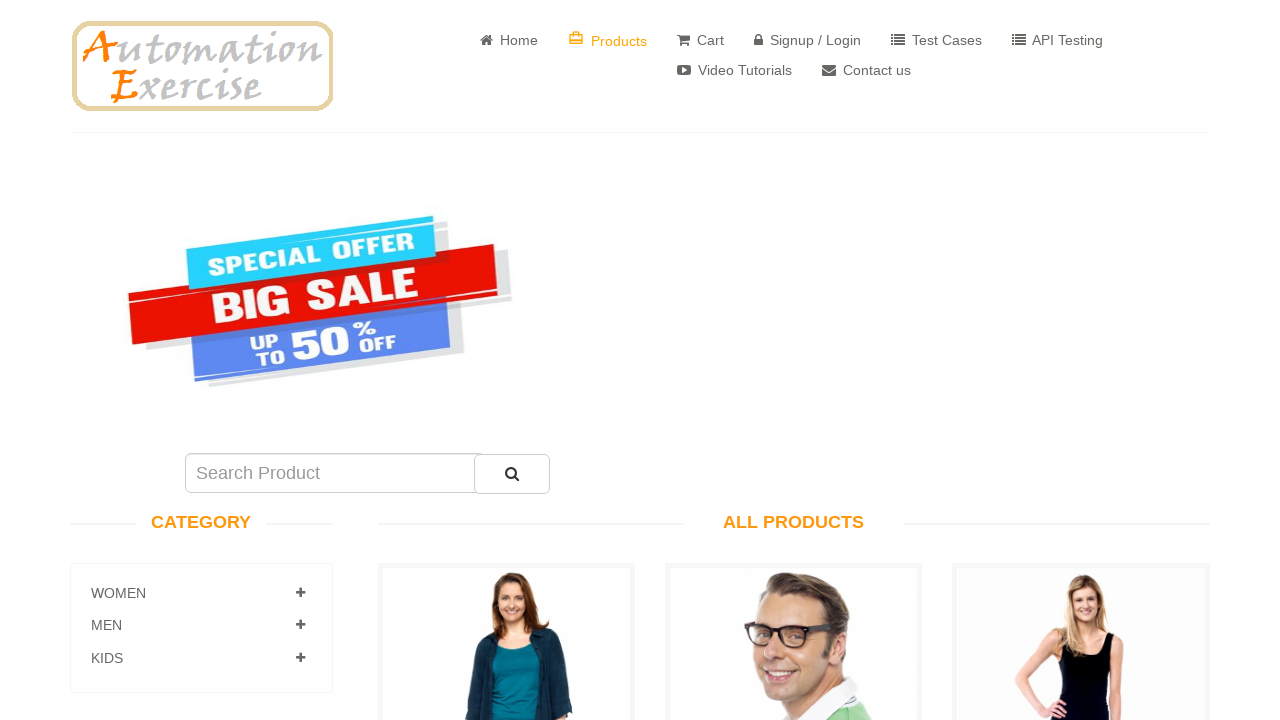

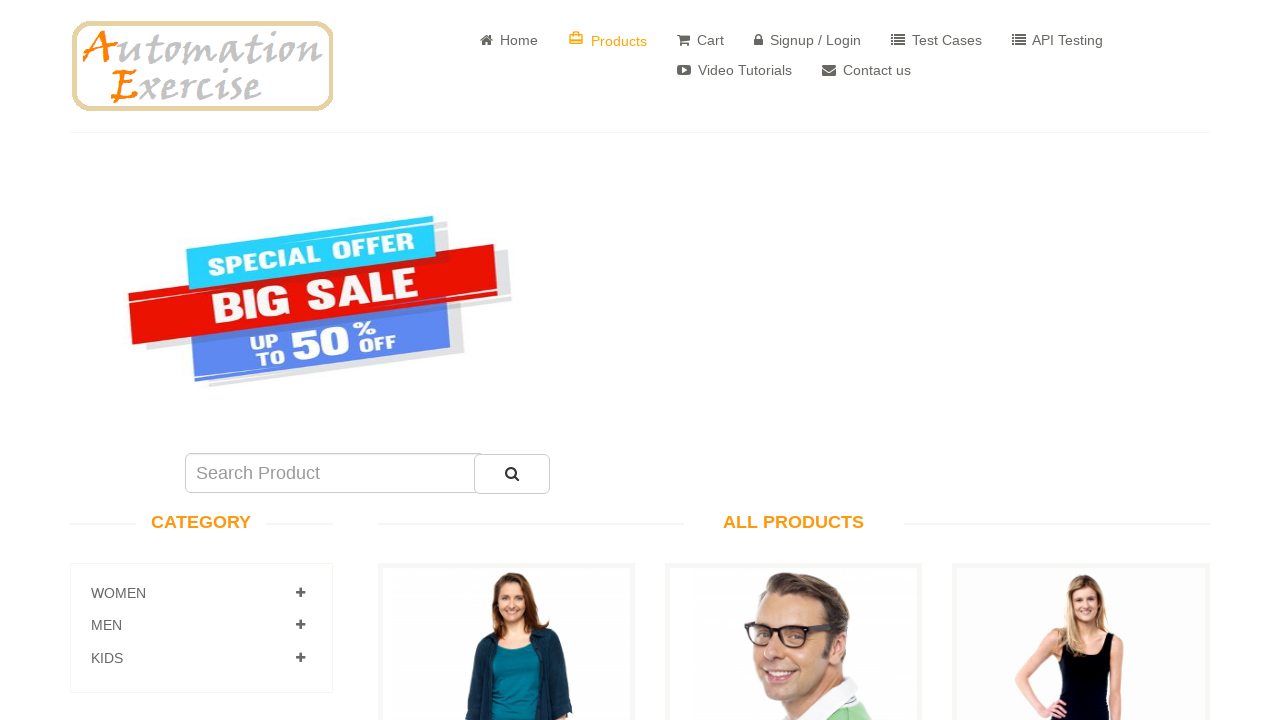